Tests radio button interactions on a demo page, including selecting favorite browser, checking default selections, and clicking radio buttons

Starting URL: https://www.leafground.com/radio.xhtml

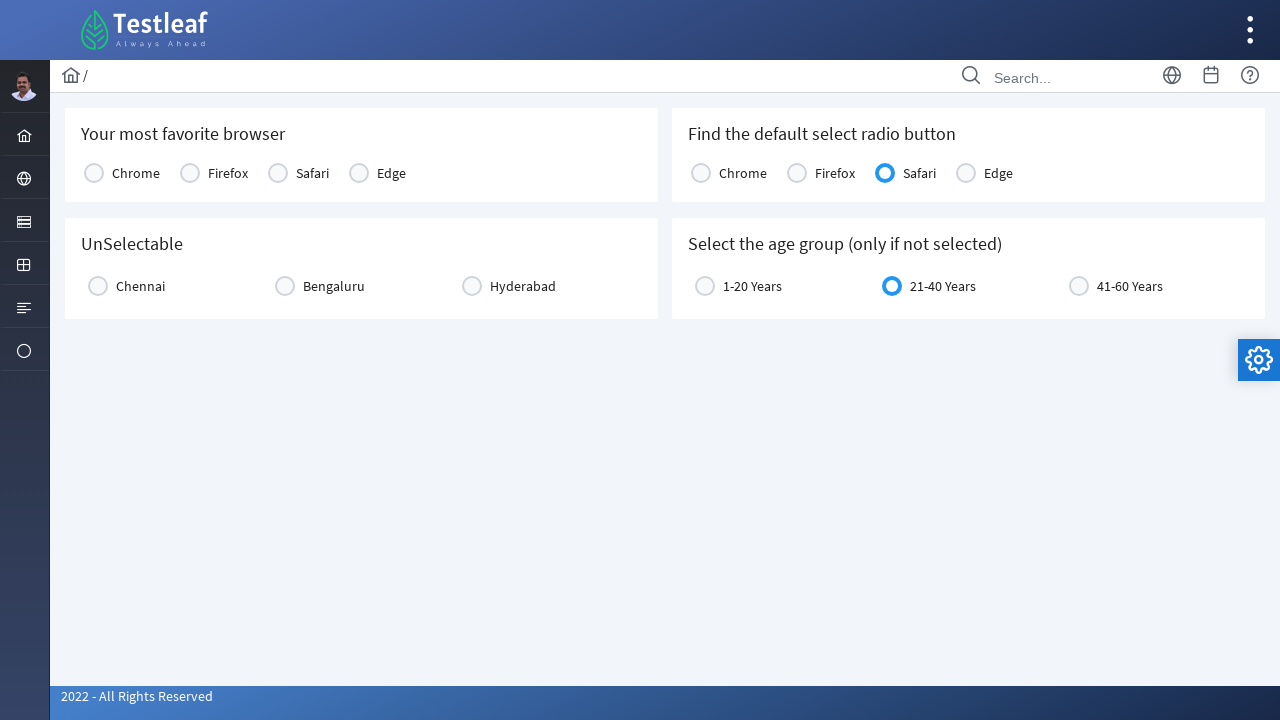

Waited 2 seconds for page to fully load
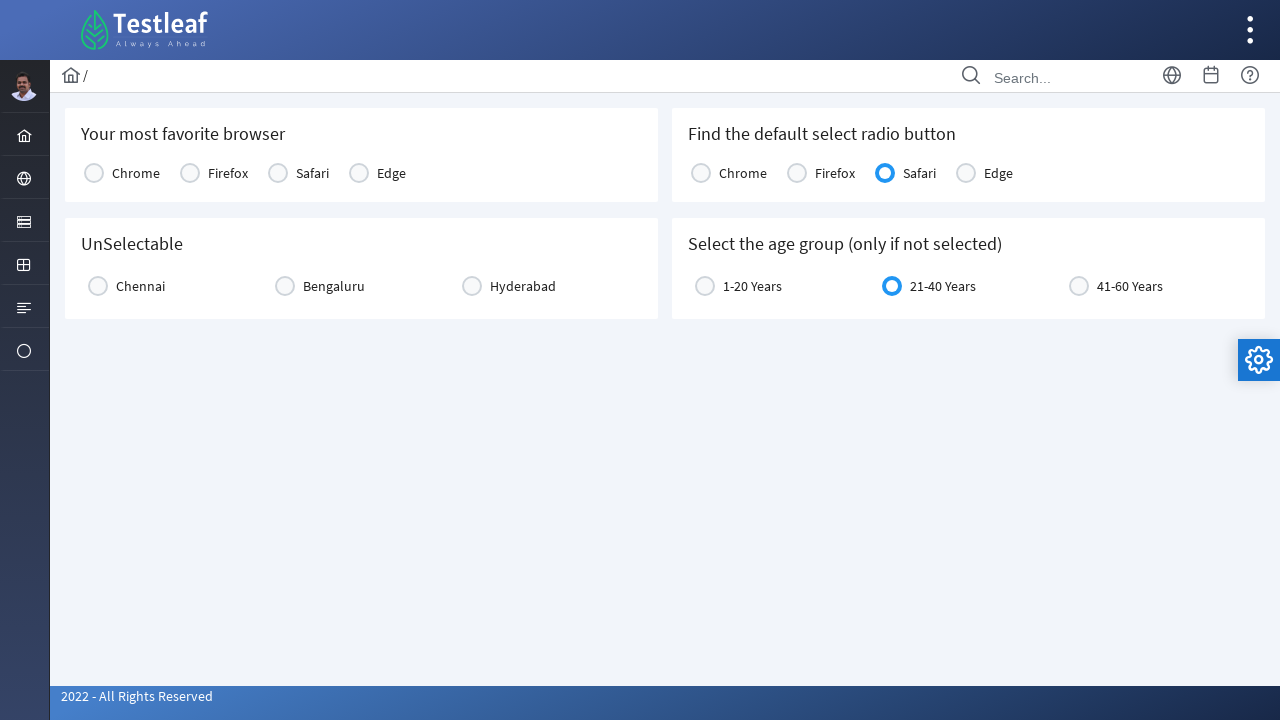

Clicked on Firefox radio button for favorite browser selection at (190, 173) on xpath=/html/body/div[1]/div[5]/div[2]/form/div/div[1]/div[1]/div/div/table/tbody
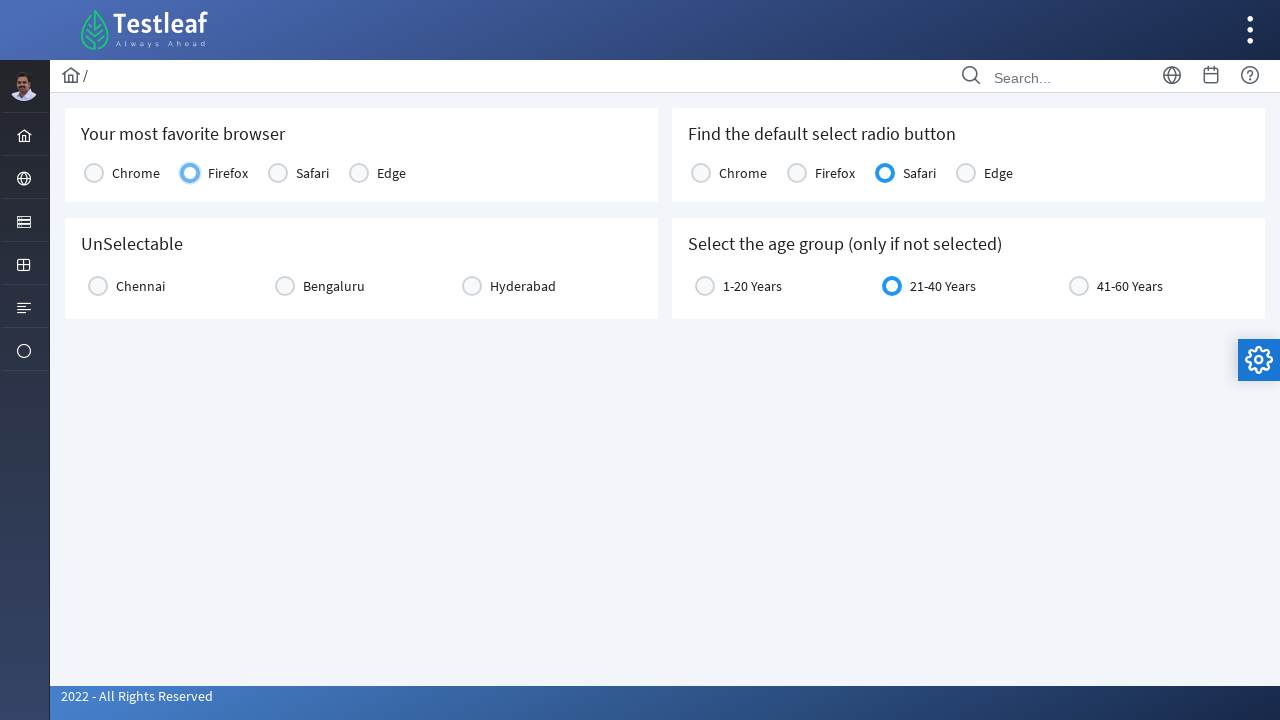

Attempted to click on unselectable radio button at (98, 286) on xpath=/html/body/div[1]/div[5]/div[2]/form/div/div[1]/div[2]/div/div/div/div/div
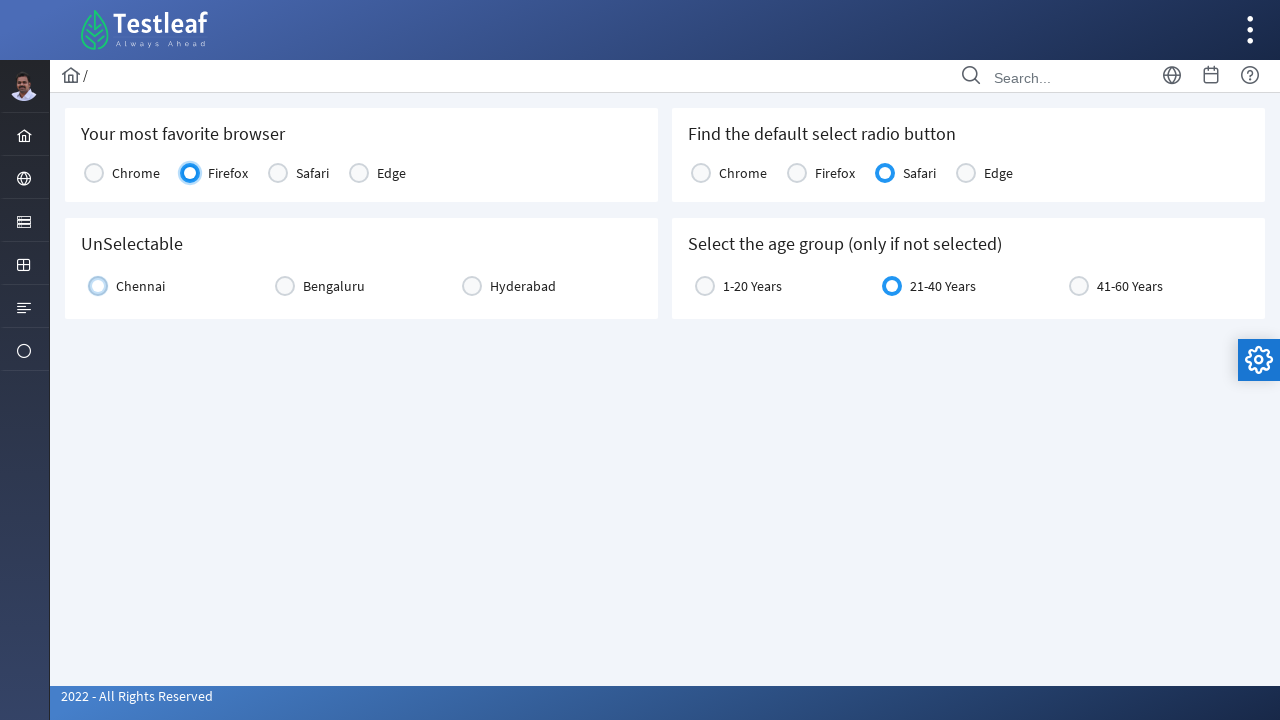

Located Chrome radio button element
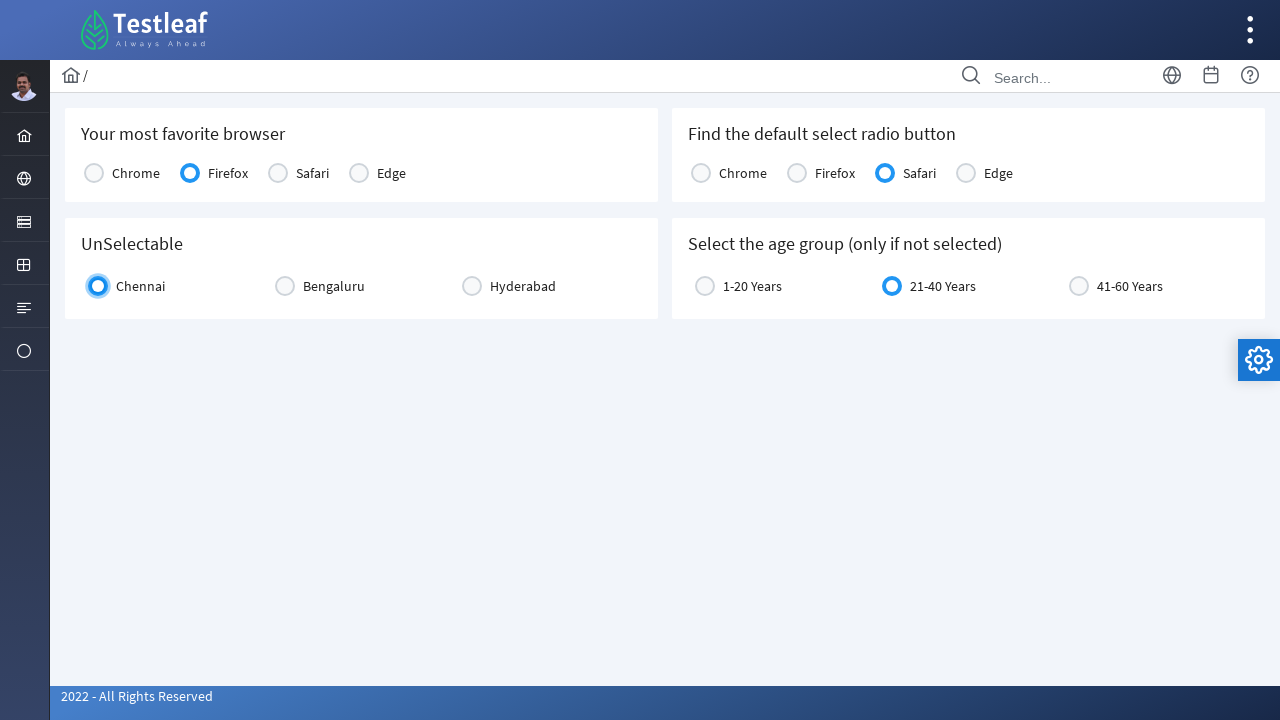

Located Firefox radio button element
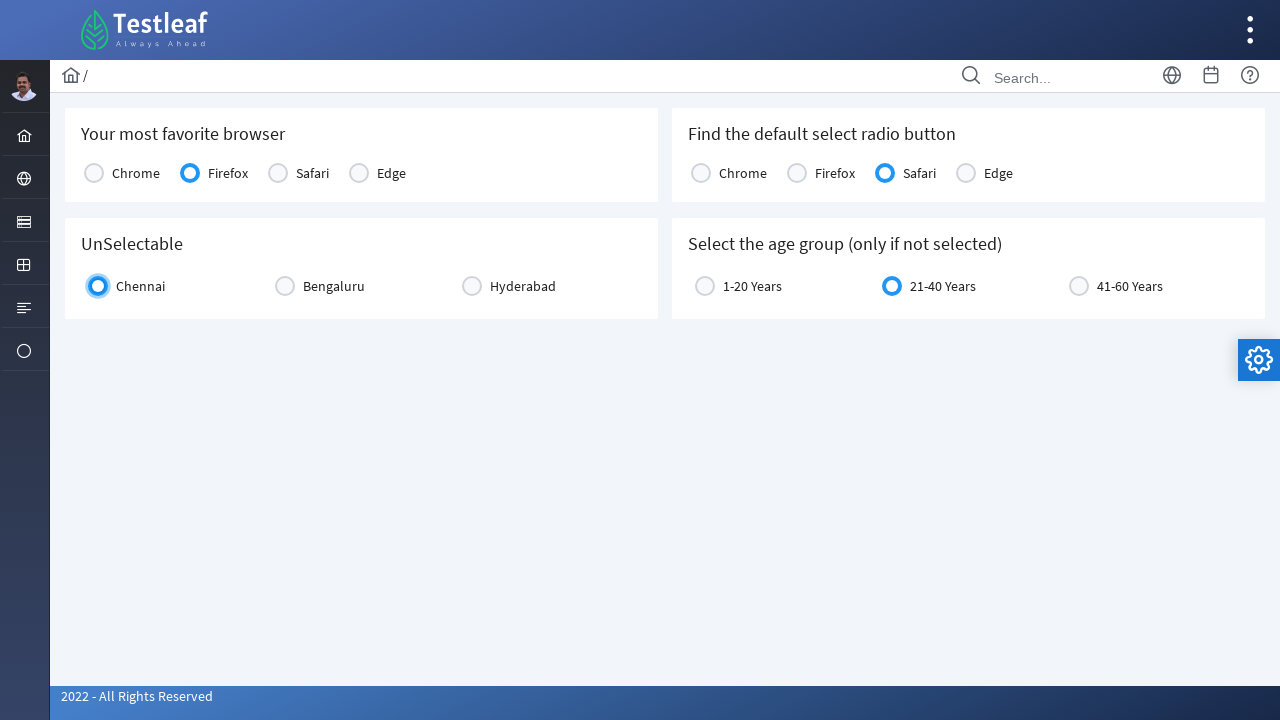

Located Safari radio button element
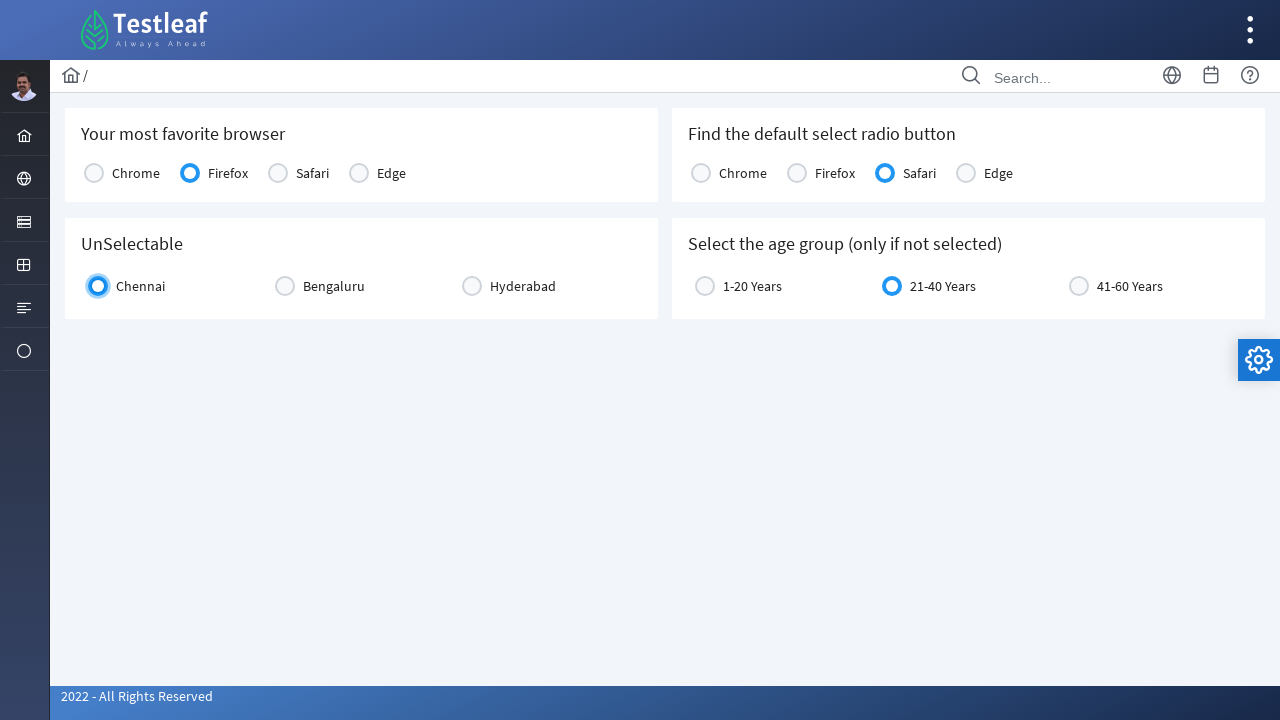

Located Edge radio button element
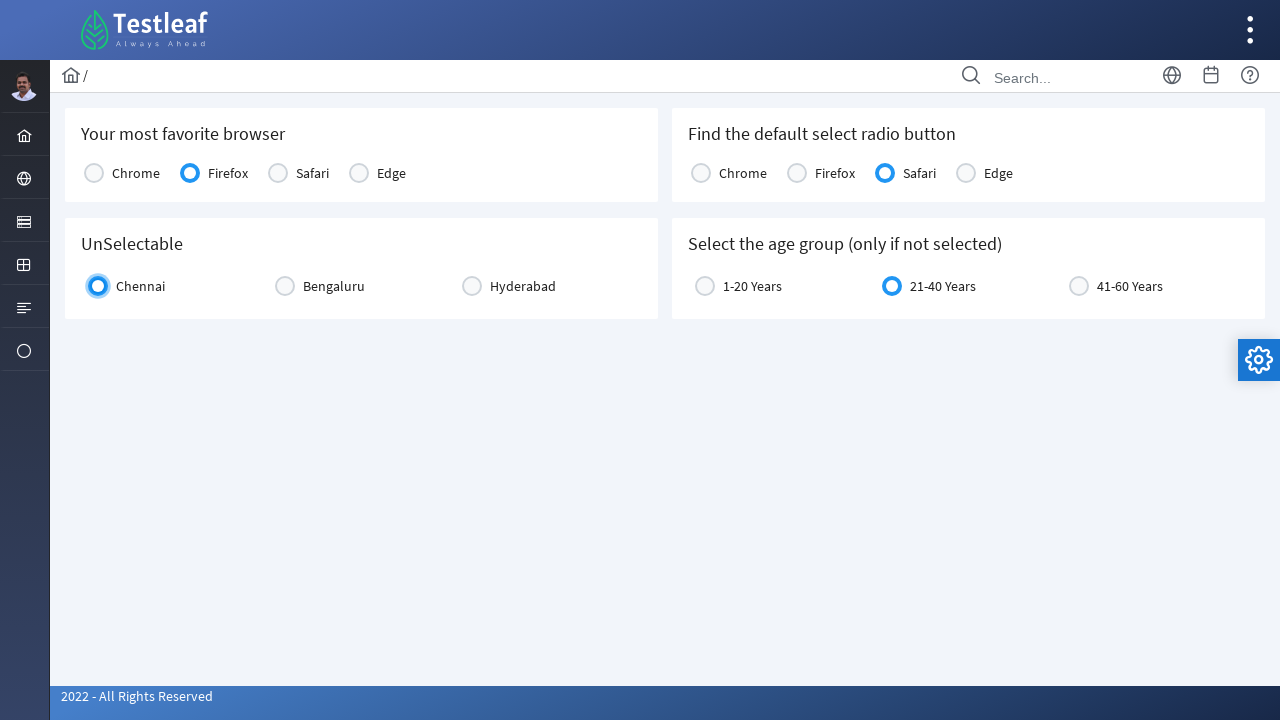

Clicked on first radio button in the last section at (705, 286) on xpath=/html/body/div[1]/div[5]/div[2]/form/div/div[2]/div[2]/div/div/div/div/div
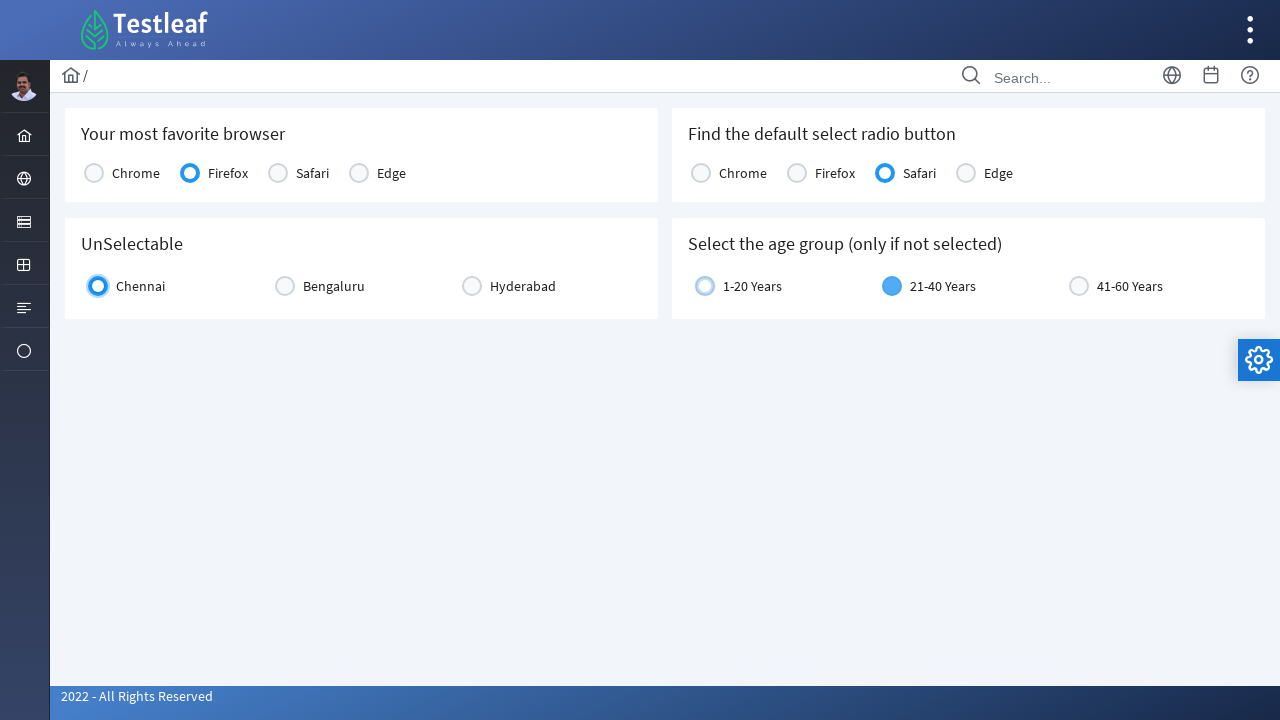

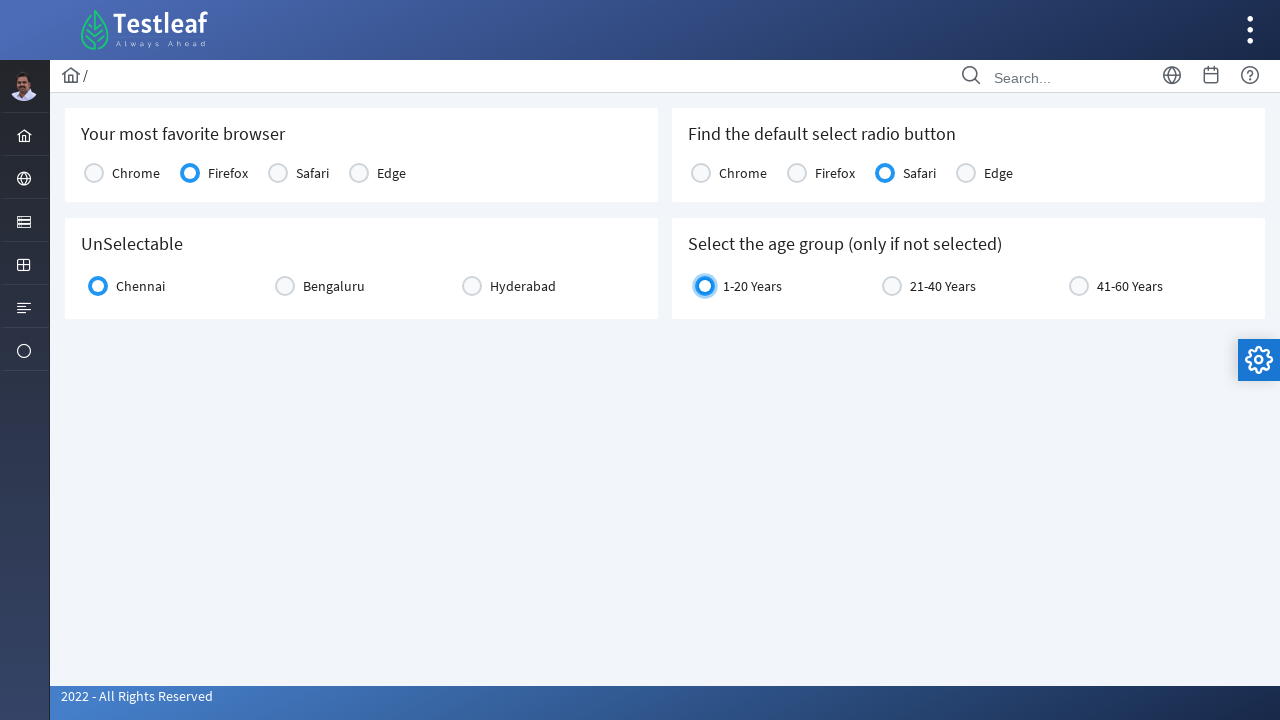